Tests dynamic controls by removing a checkbox and enabling/disabling an input field on the page

Starting URL: http://the-internet.herokuapp.com/dynamic_controls

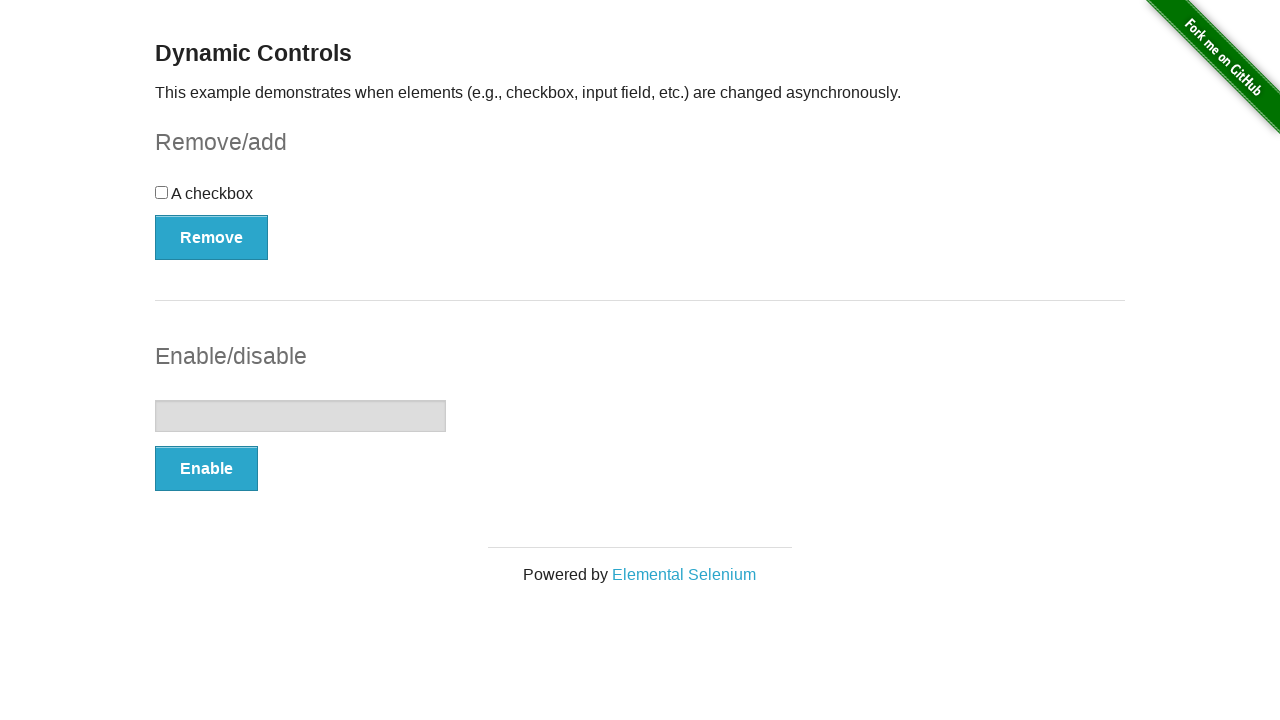

Clicked Remove button for checkbox at (212, 237) on xpath=//form[@id='checkbox-example']//button
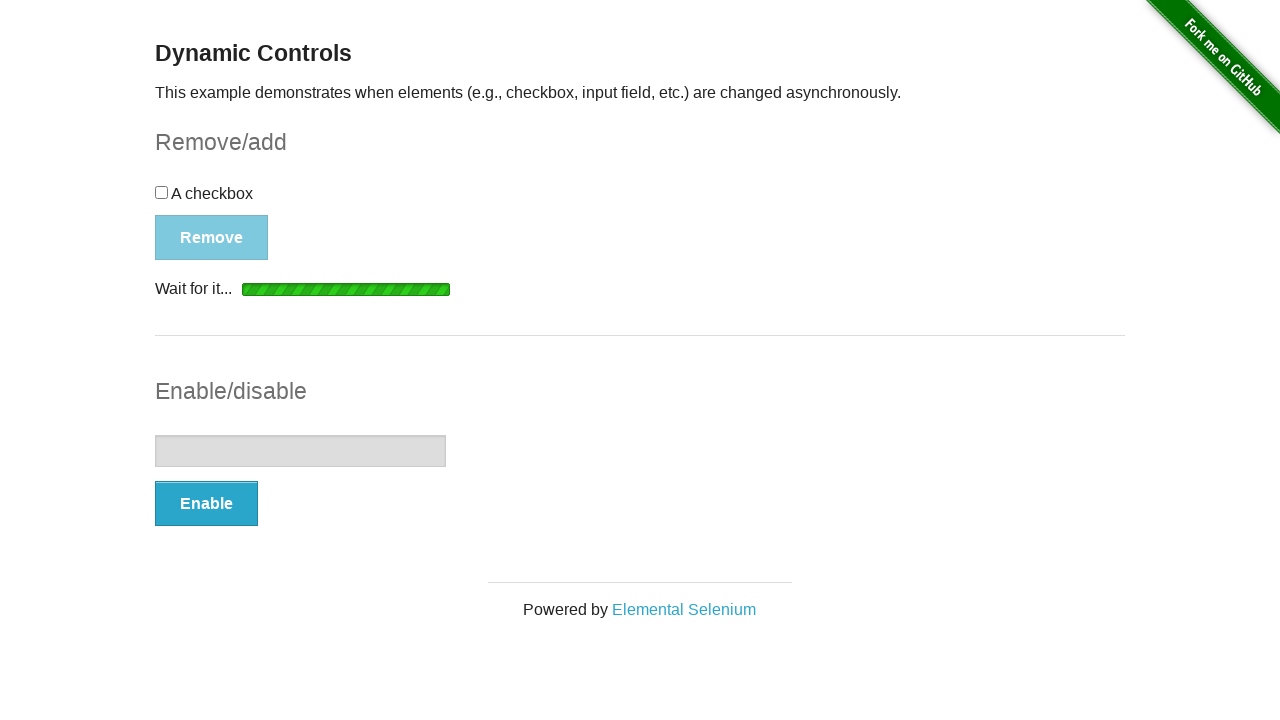

Checkbox removal confirmation message appeared
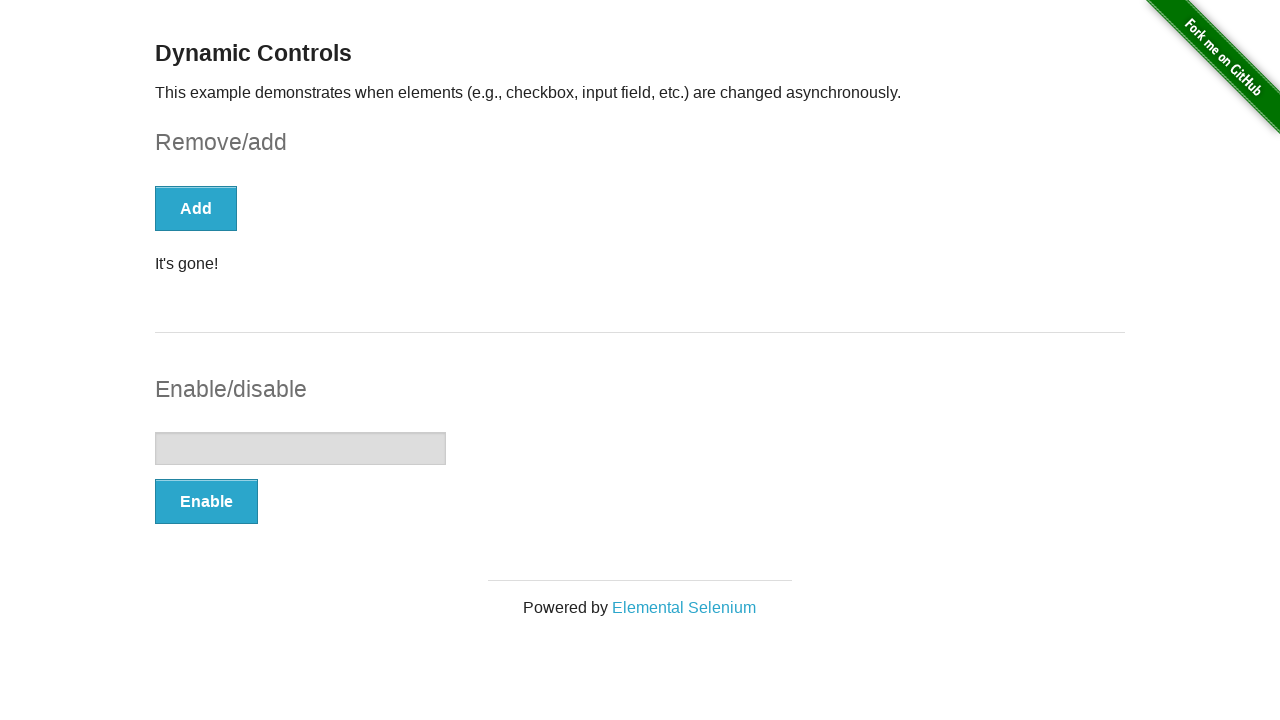

Checkbox is no longer visible
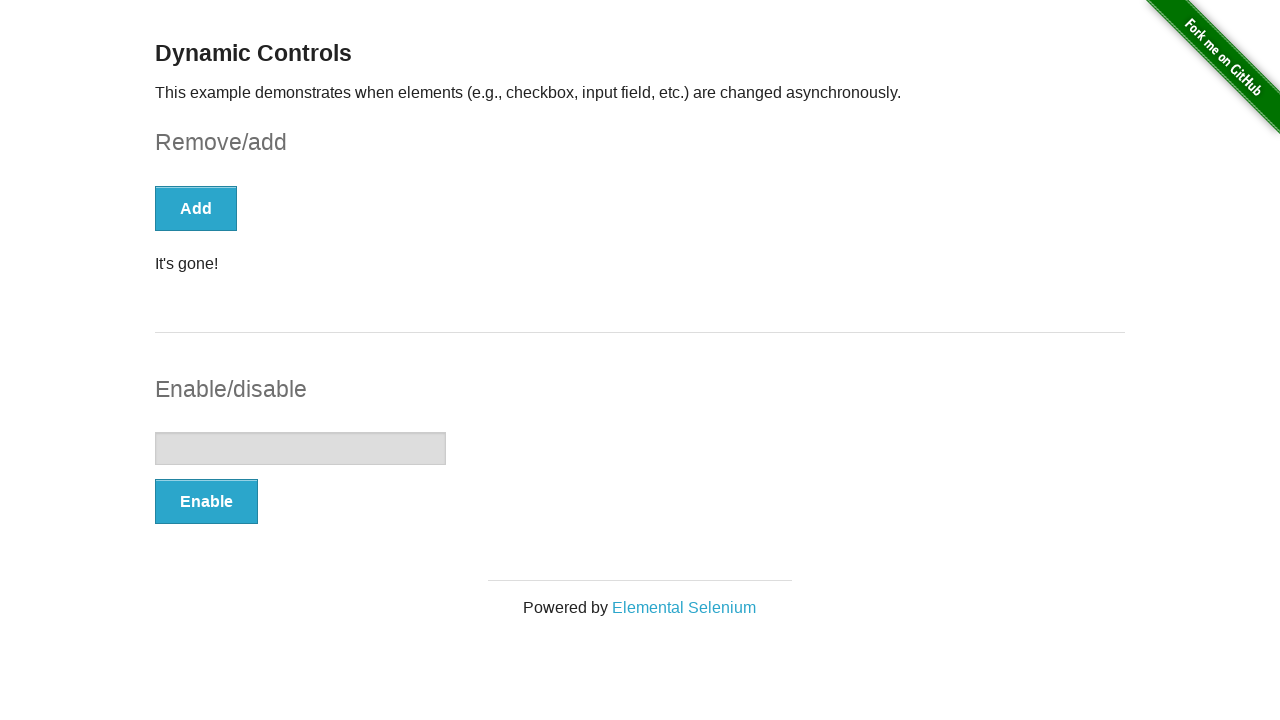

Located input field element
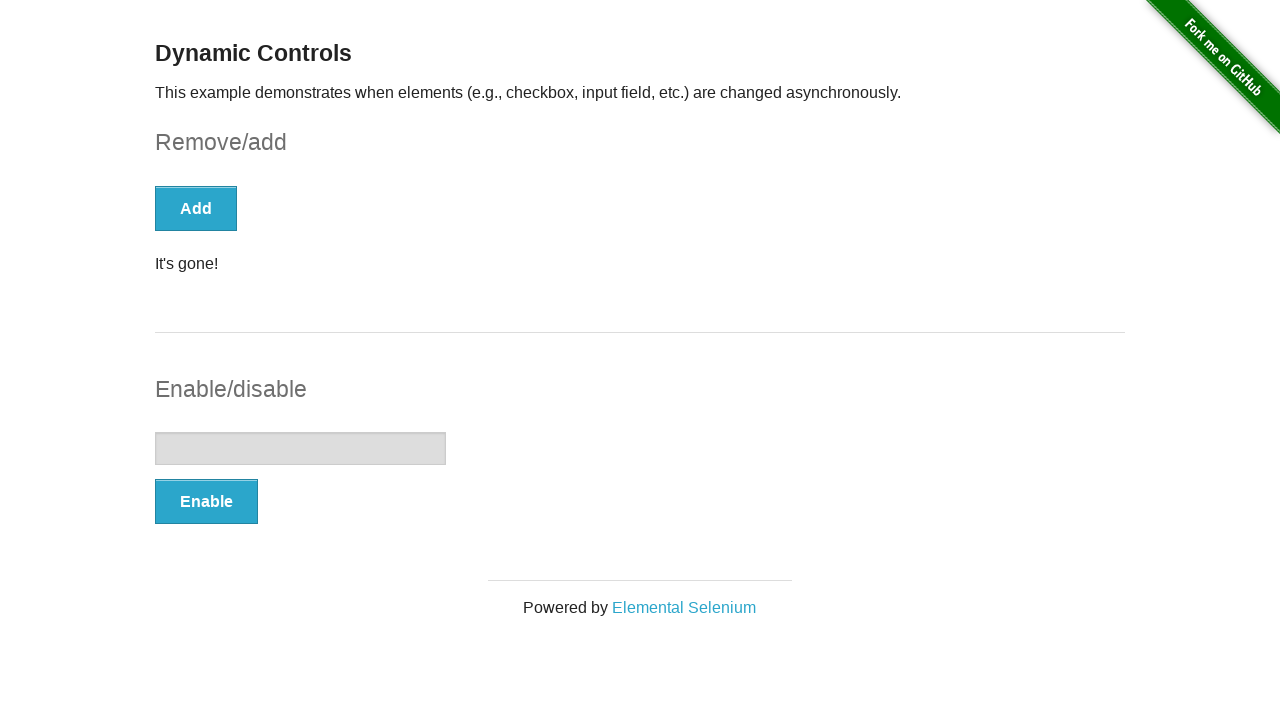

Verified input field is initially disabled
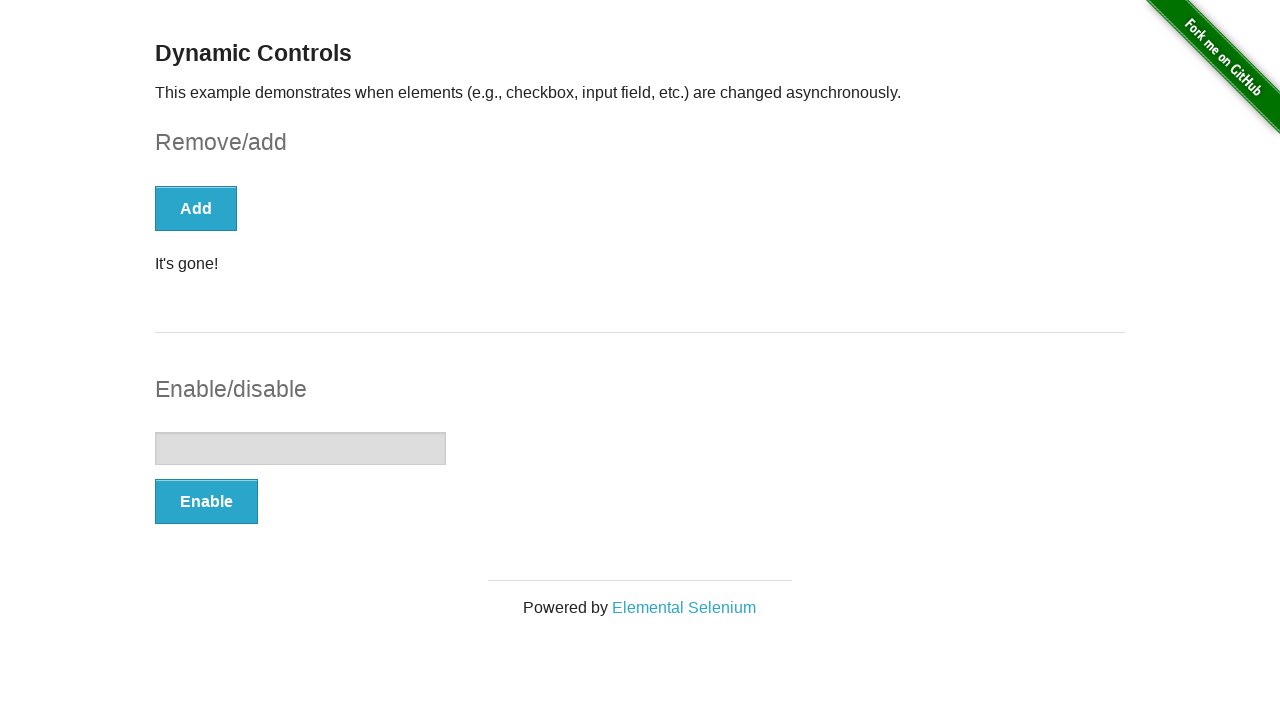

Clicked Enable button for input field at (206, 501) on xpath=//form[@id='input-example']/button
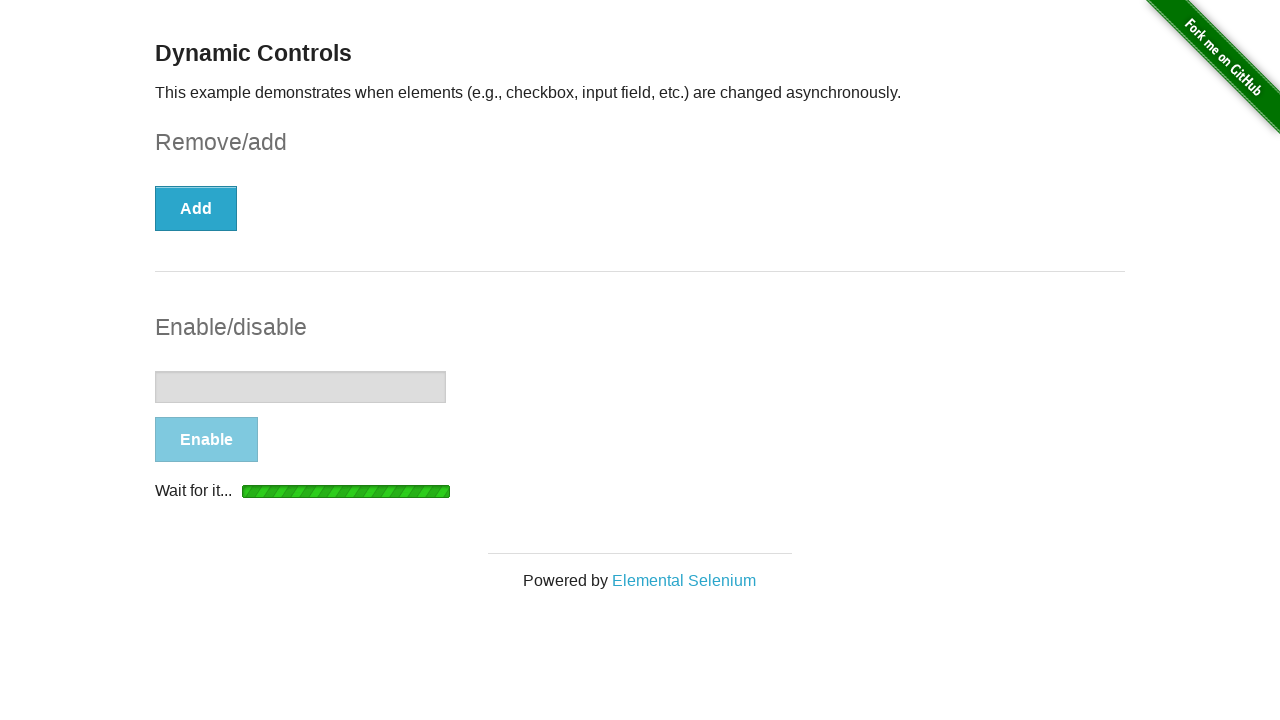

Input field enable confirmation message appeared
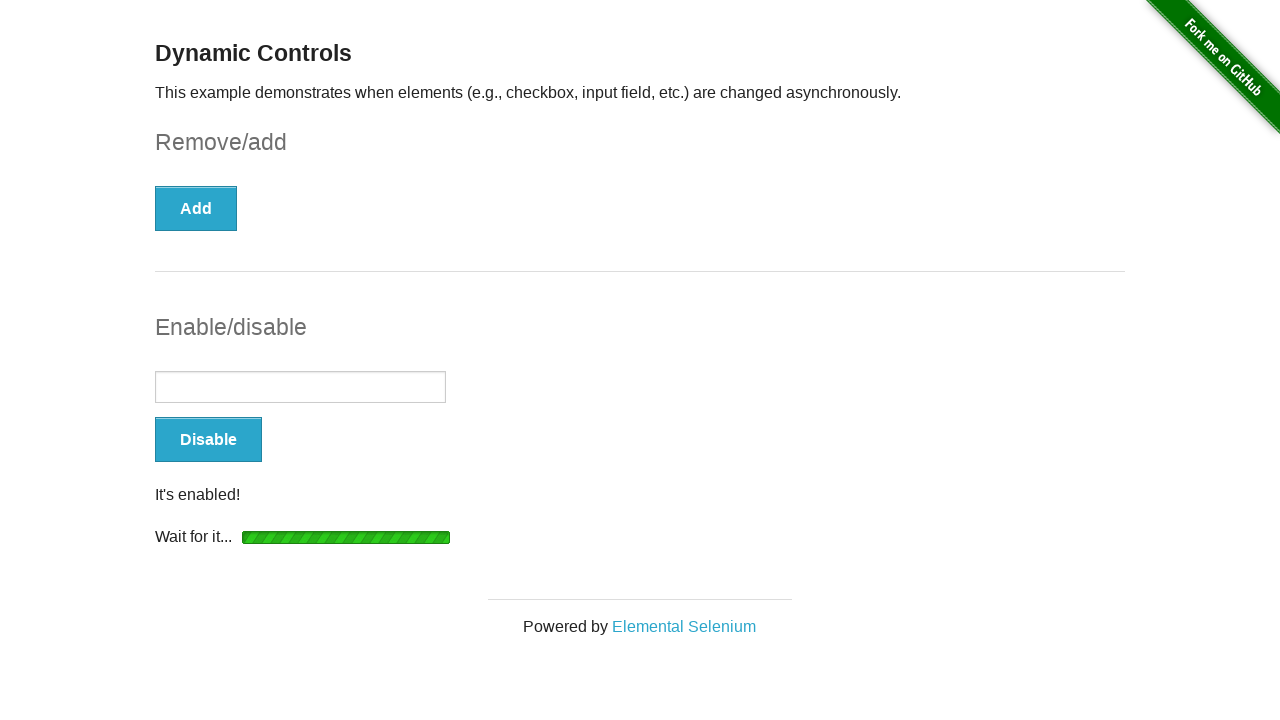

Verified input field is now enabled
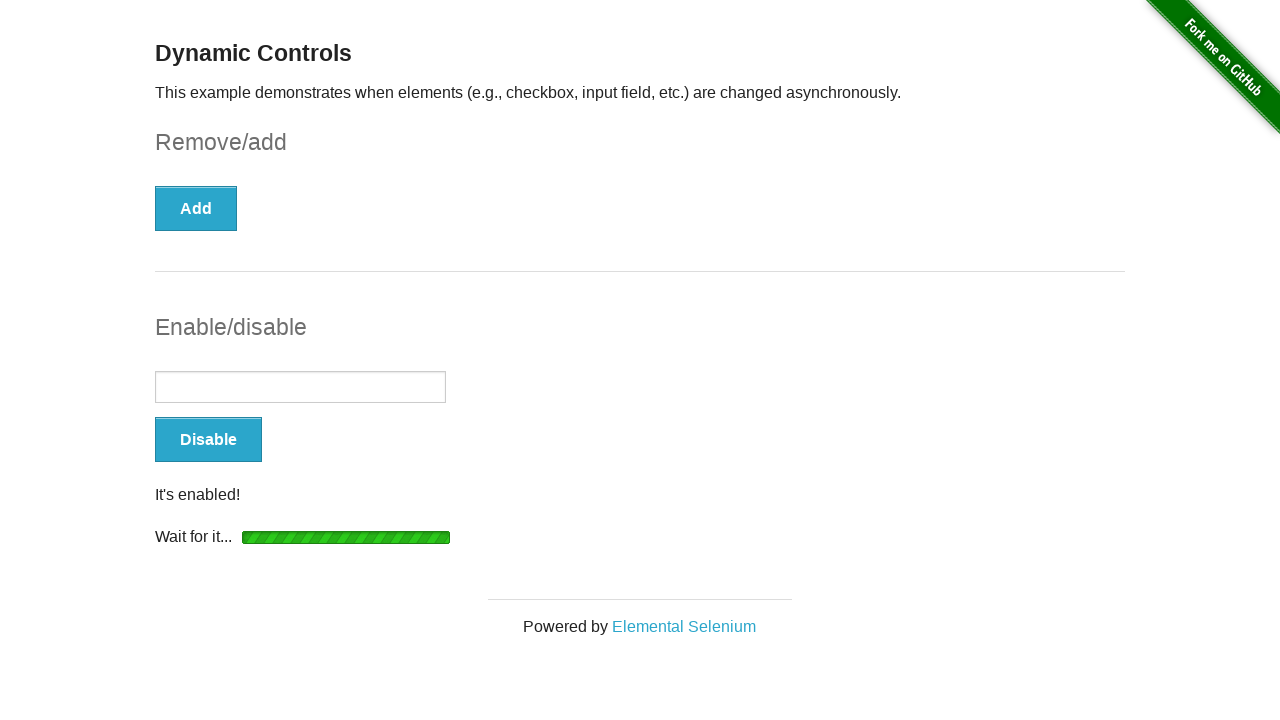

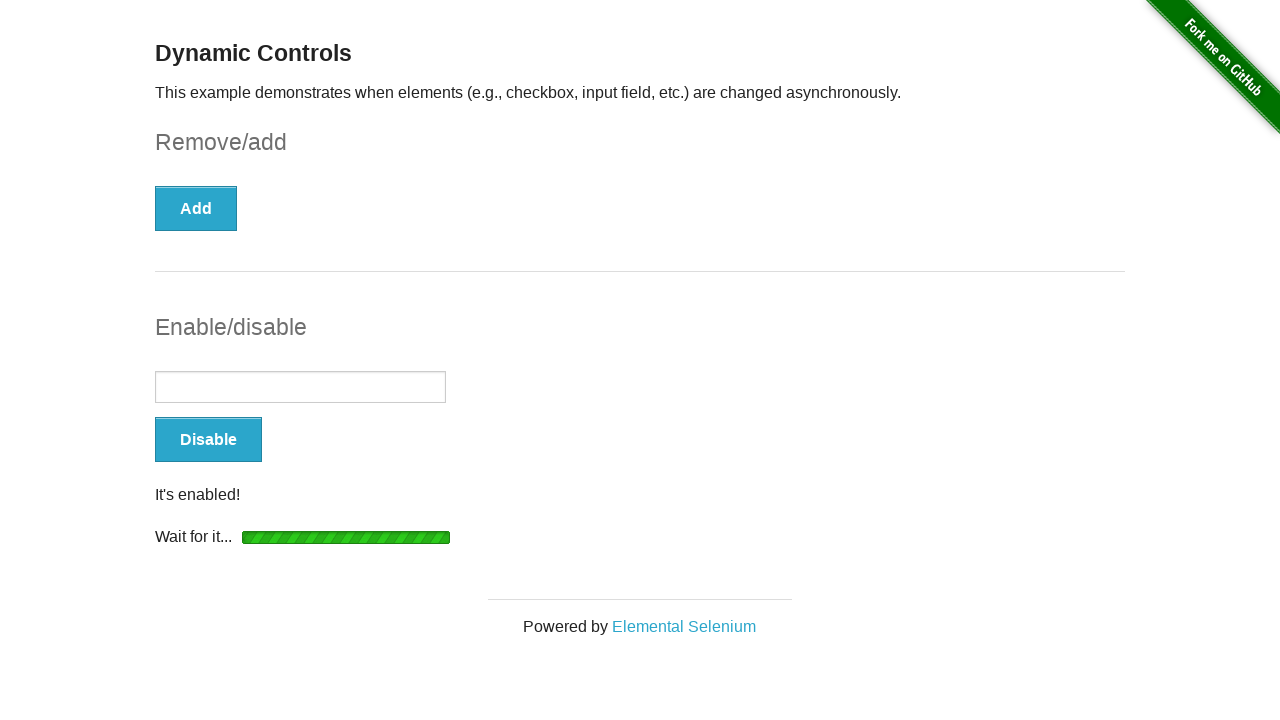